Tests navigation to the Laptops category by clicking the Laptops link and verifying the page loads correctly

Starting URL: https://www.demoblaze.com/index.html

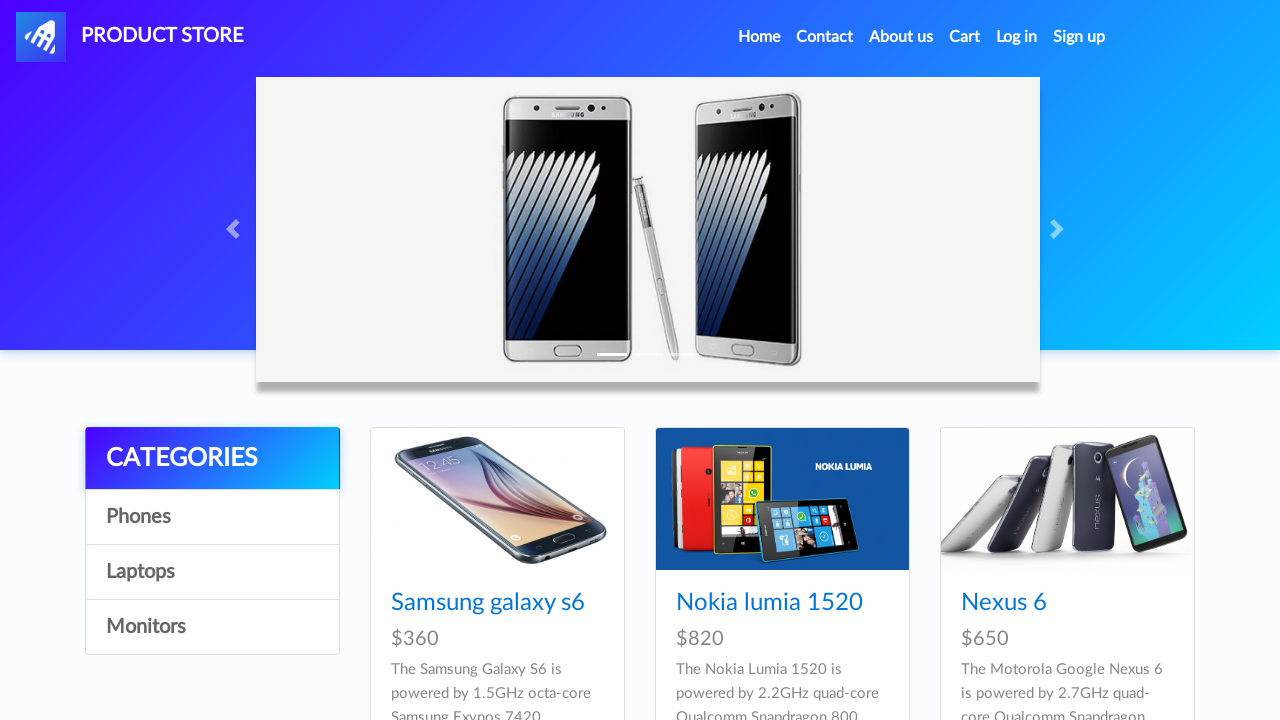

Clicked the Laptops category link at (212, 572) on xpath=/html/body/div[5]/div/div[1]/div/a[3]
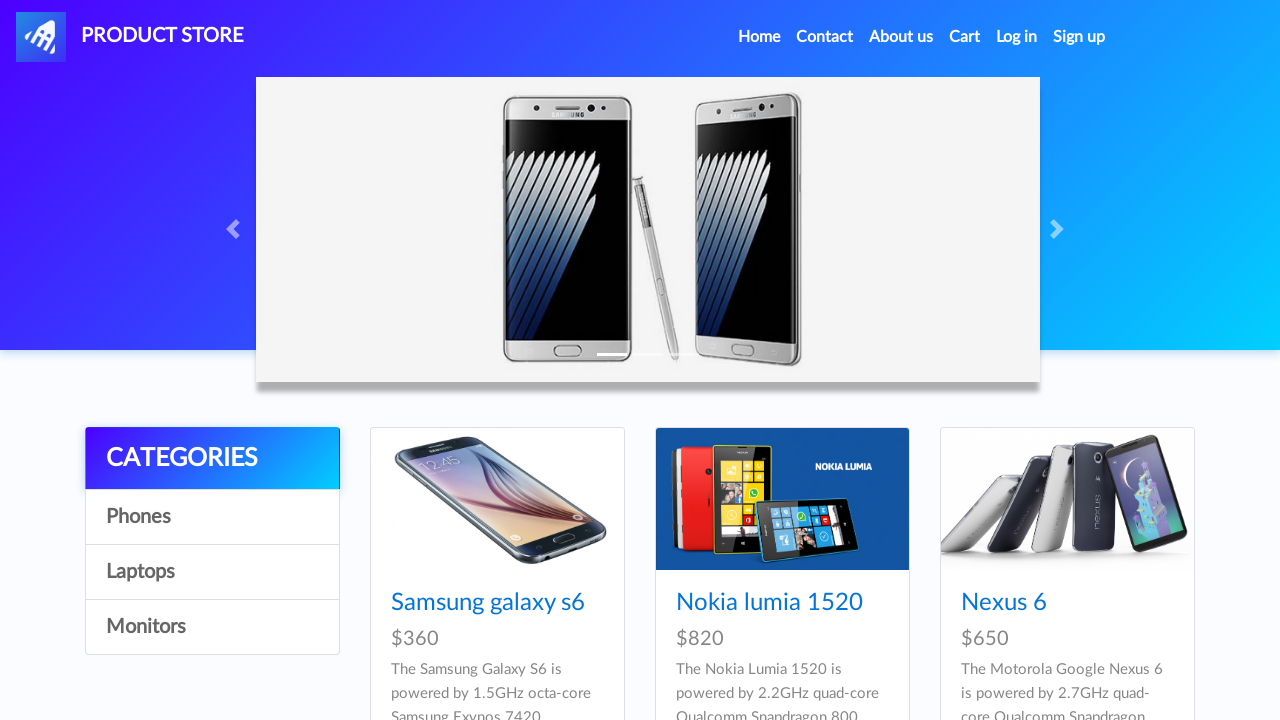

Waited for page to load with networkidle state
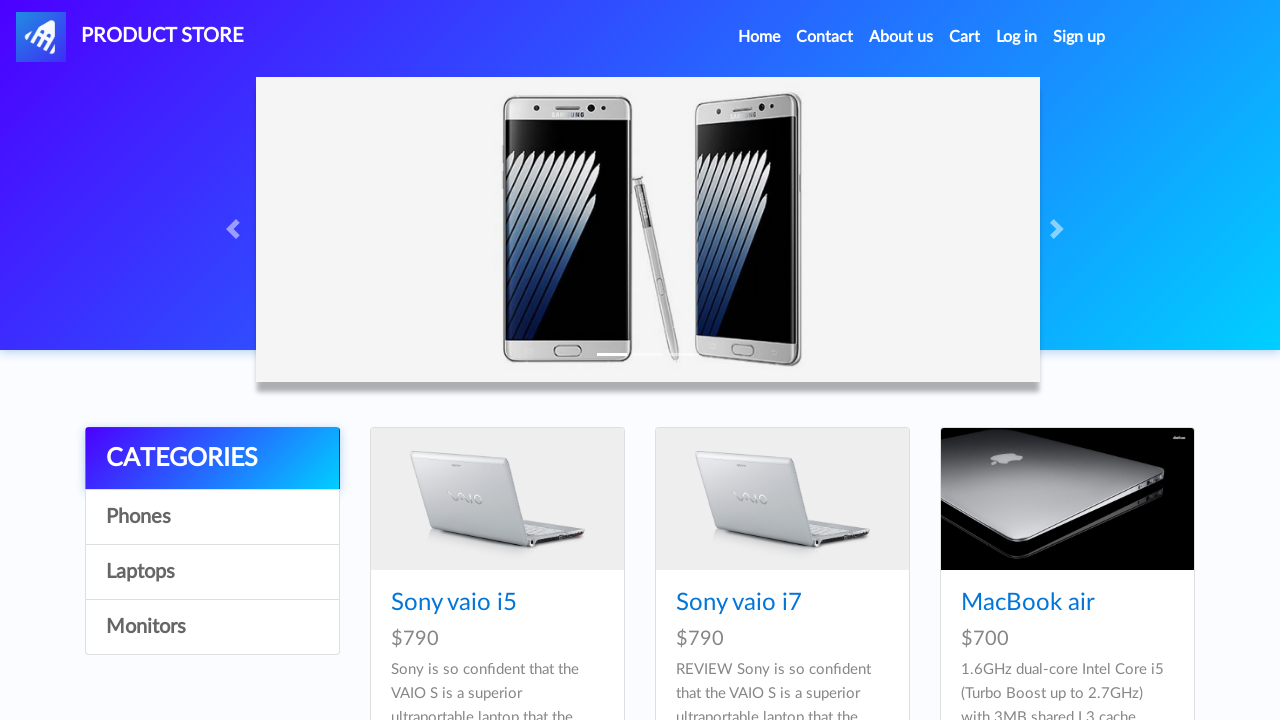

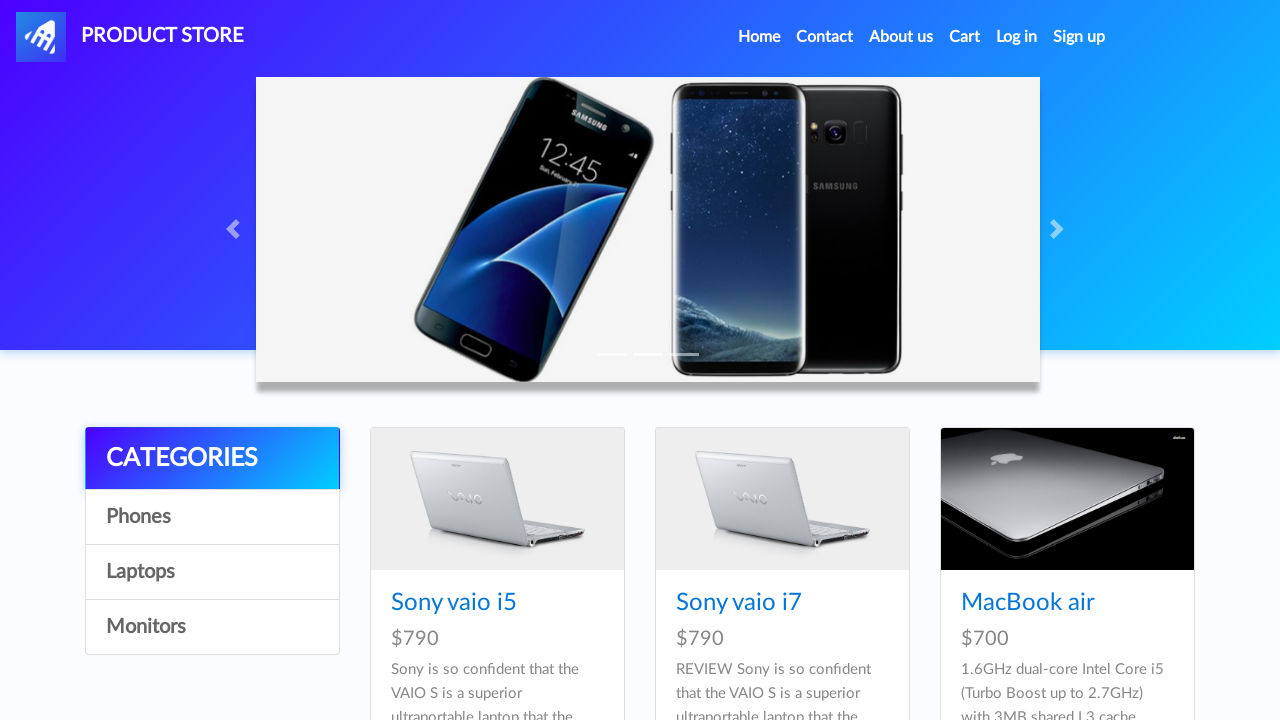